Tests the email/password form by filling in email and password fields, submitting the form, and handling the confirmation alert.

Starting URL: http://automationbykrishna.com

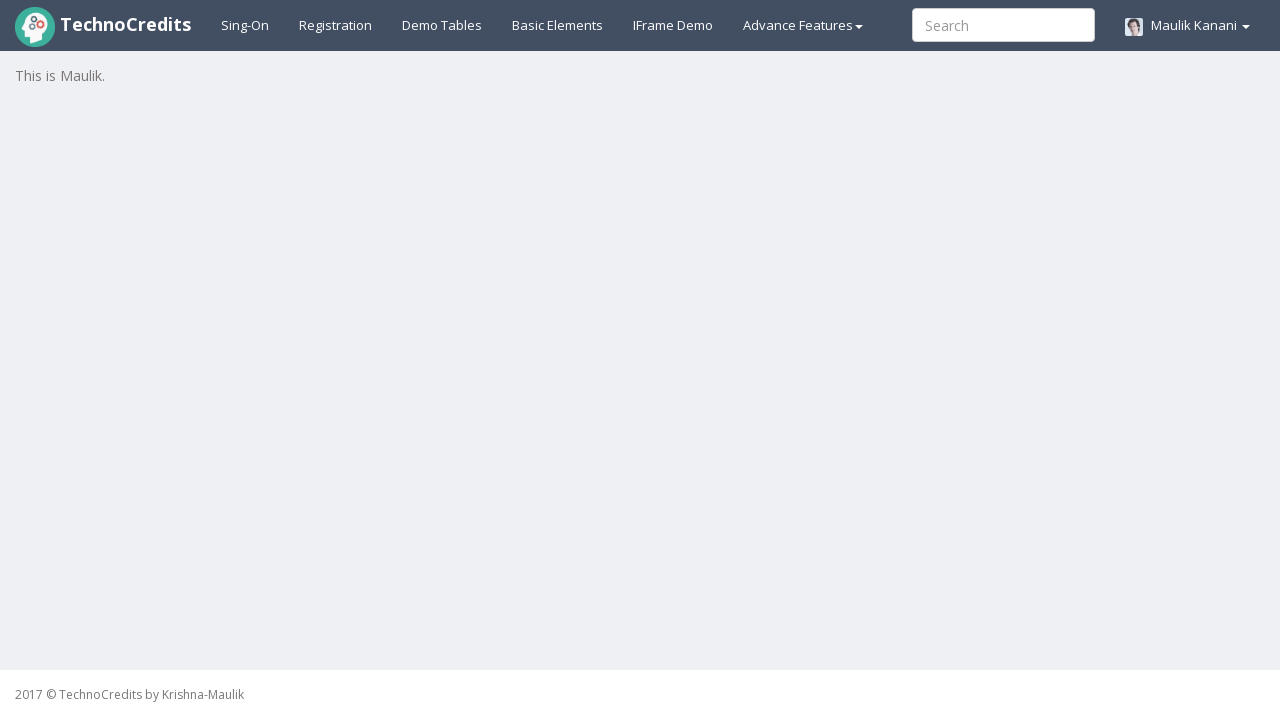

Clicked on Basic Elements tab at (558, 25) on #basicelements
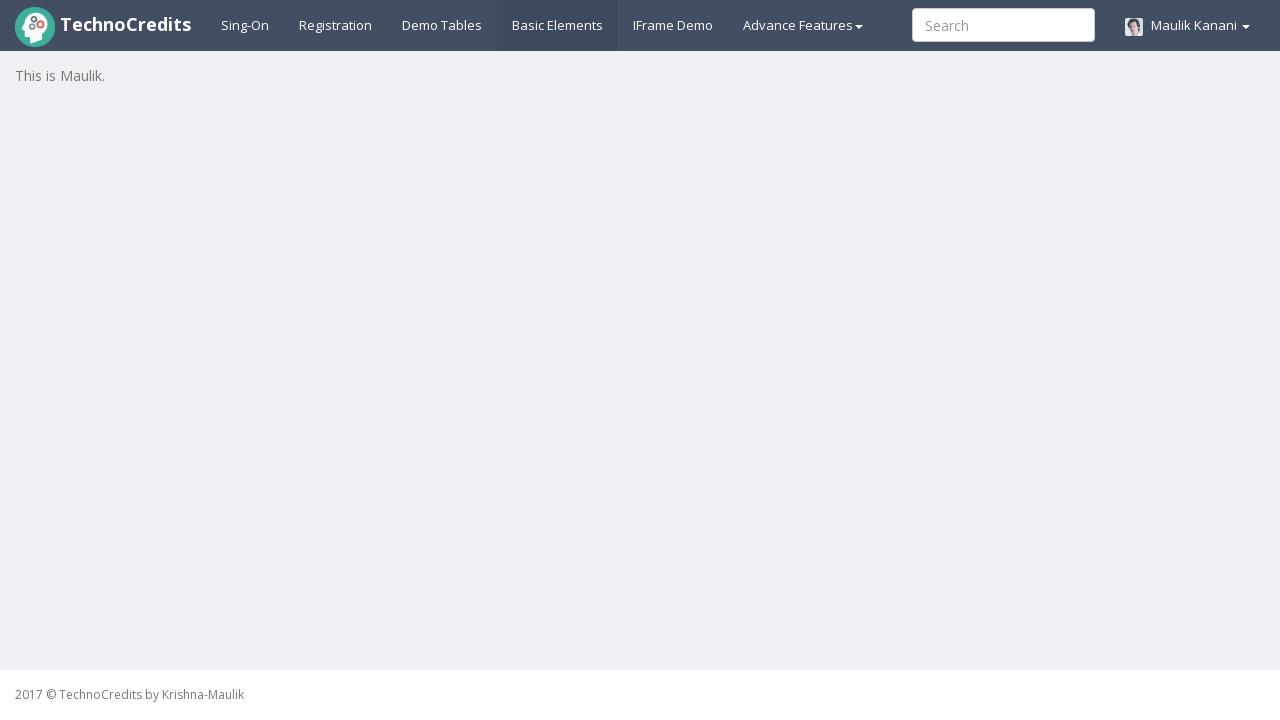

Set up dialog handler to accept confirmation alerts
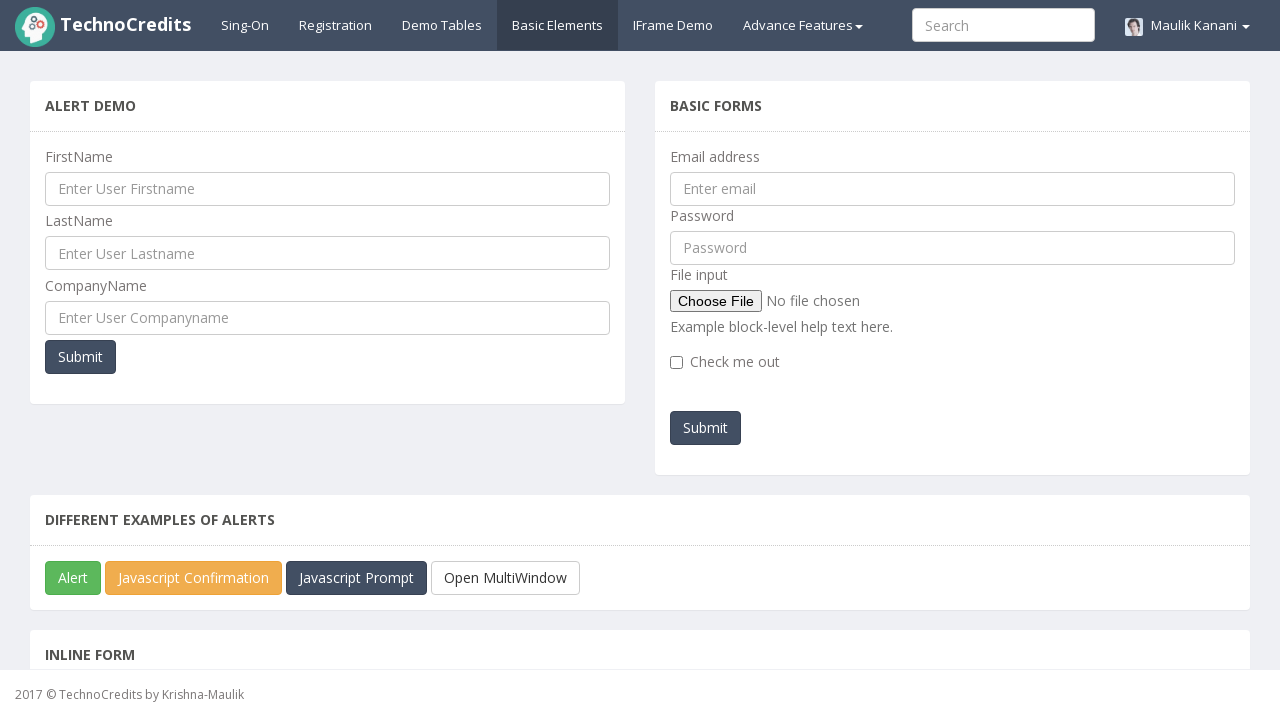

Filled email field with 'david.miller@testmail.com' on #exampleInputEmail1
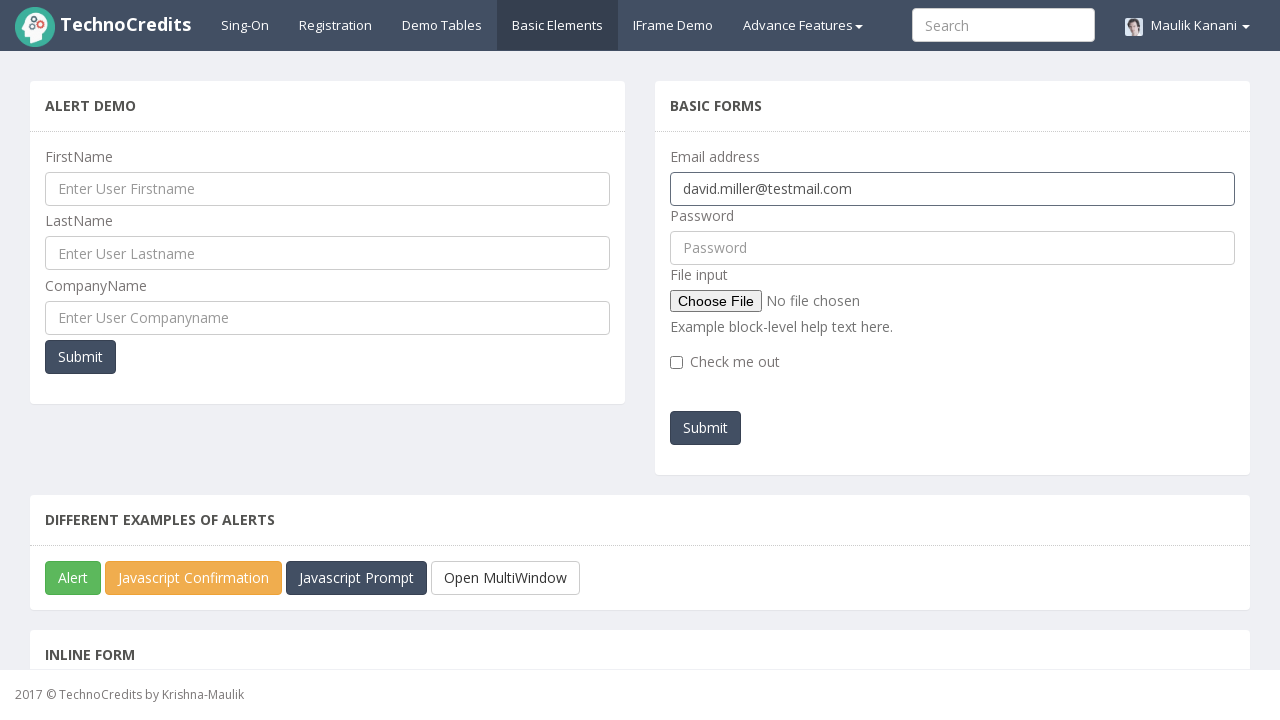

Filled password field with 'SecurePass789' on #pwd
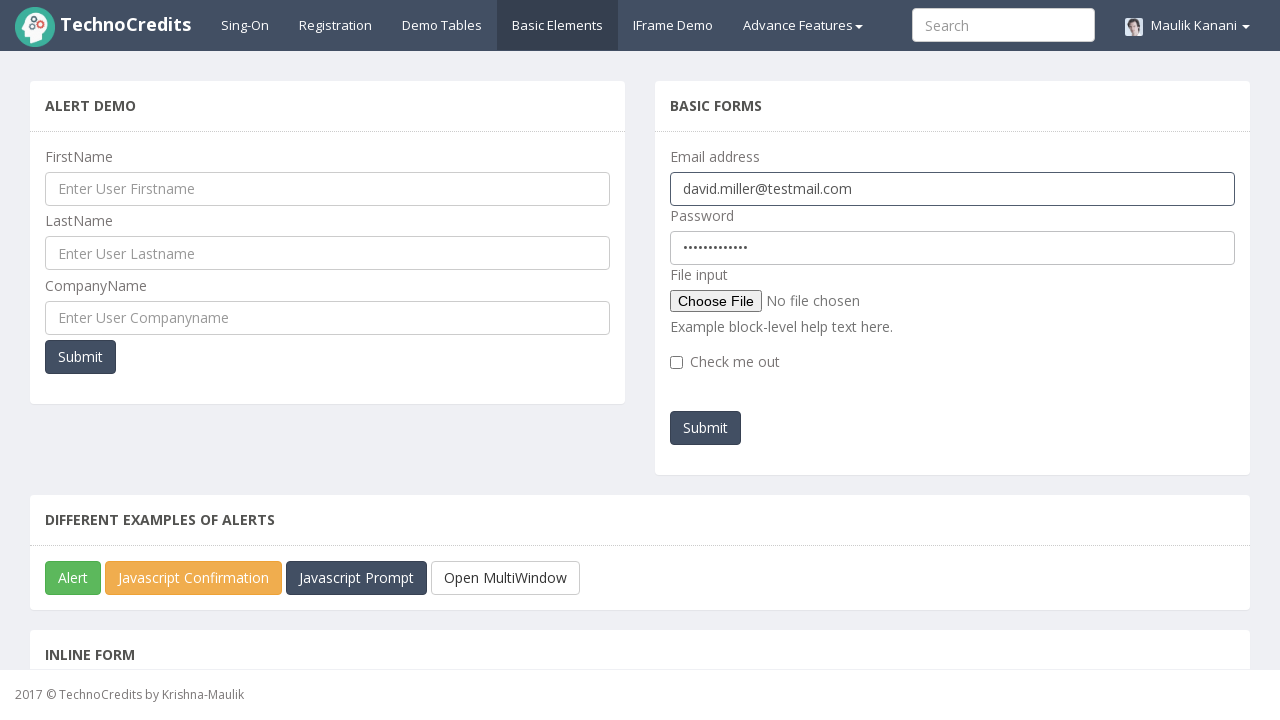

Clicked Submit button to submit the form at (706, 428) on #submitb2
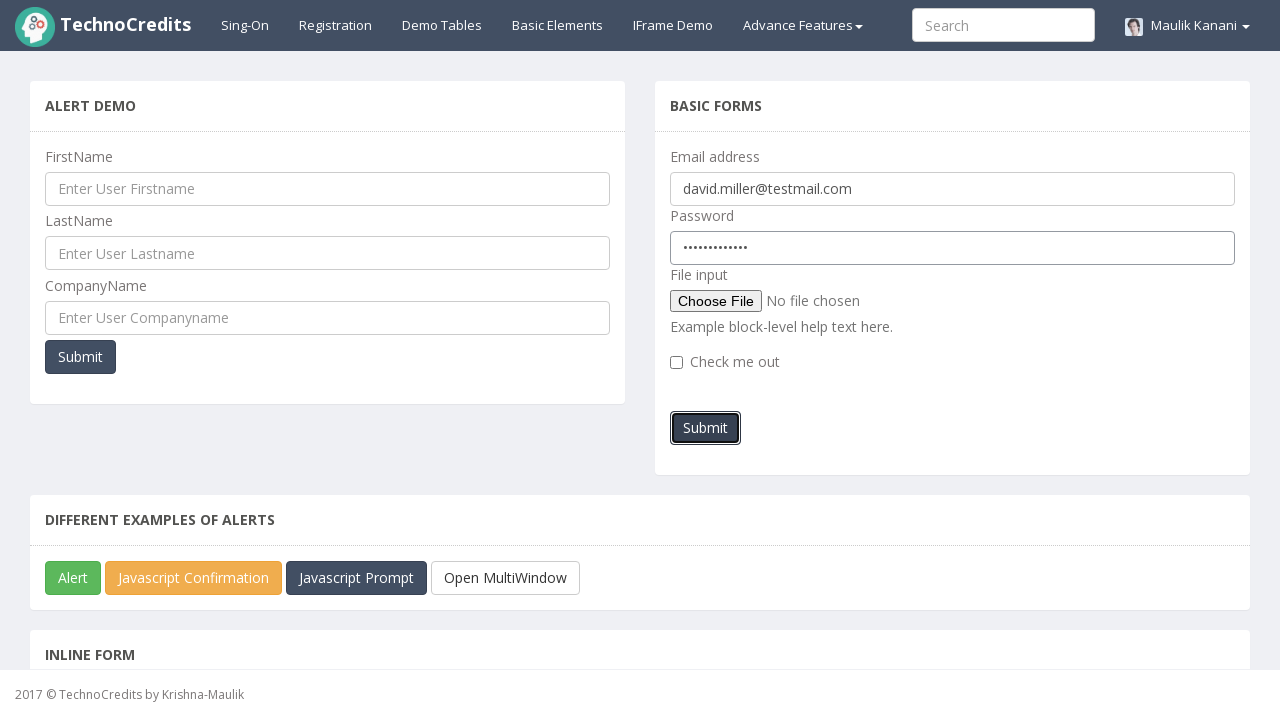

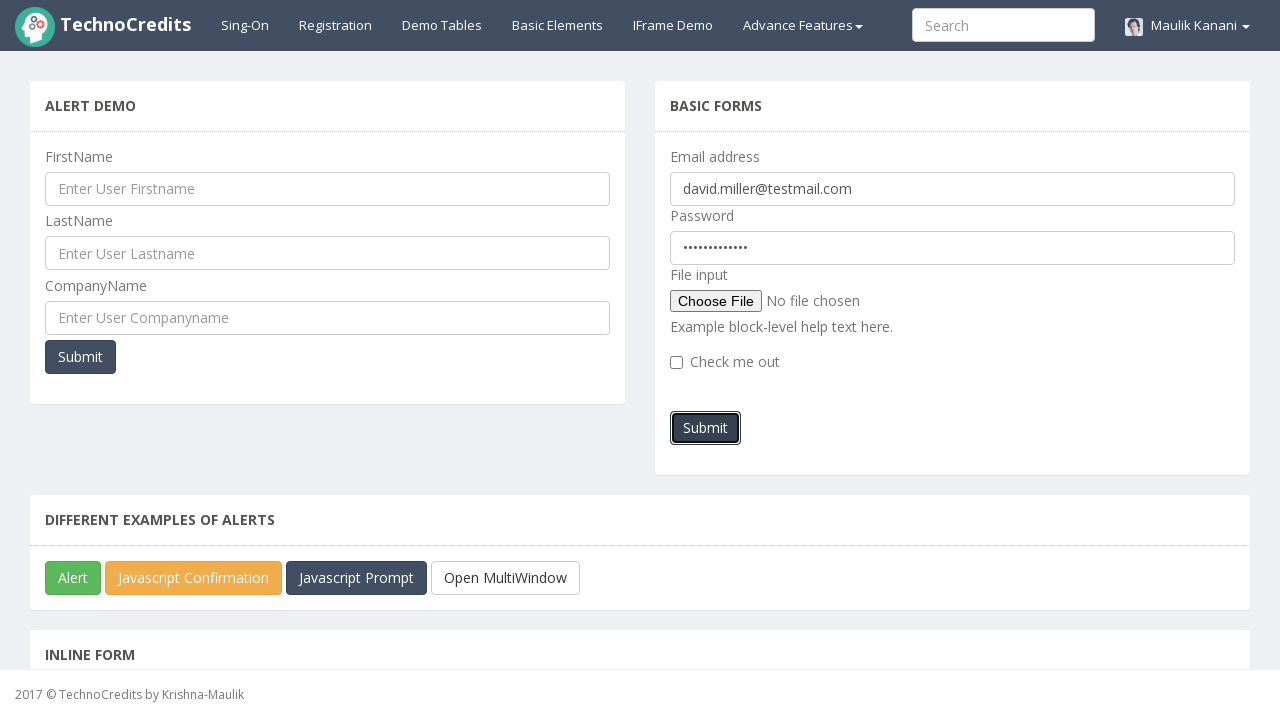